Tests search functionality by searching for a term that returns results and verifying that result sections are displayed

Starting URL: https://playwright.dev

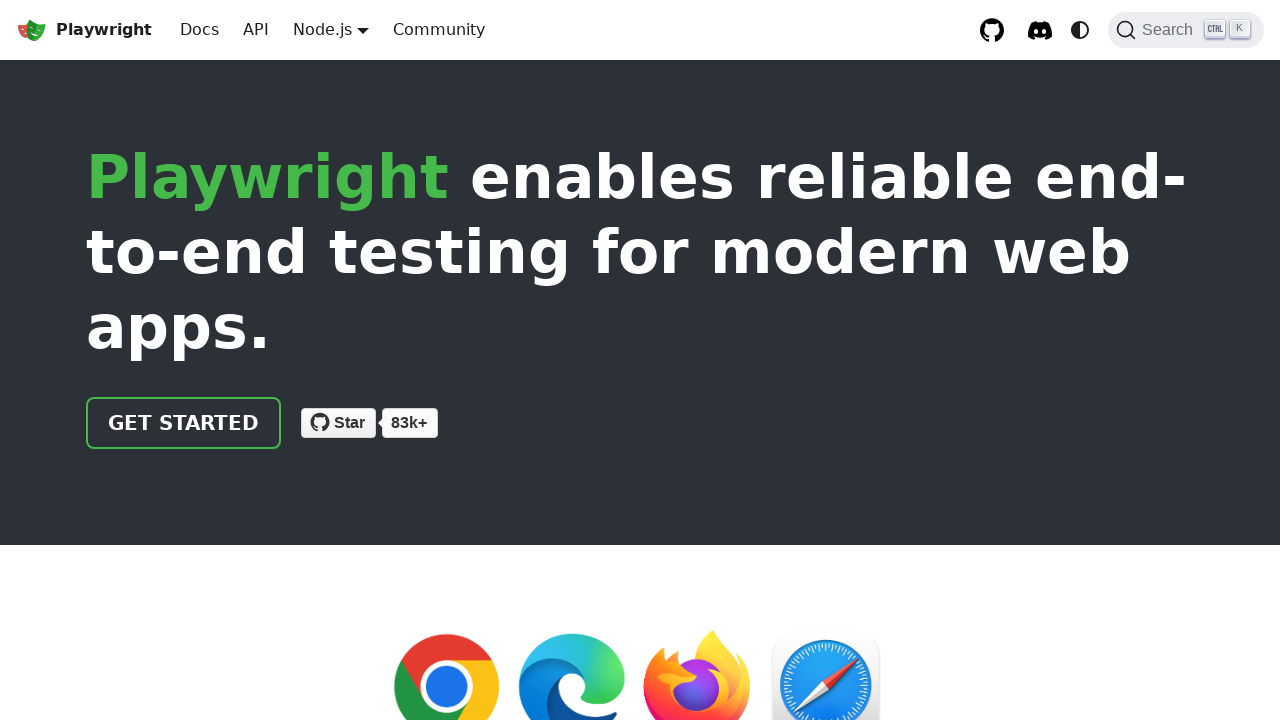

Clicked Search button to open search modal at (1186, 30) on internal:role=button[name="Search"i]
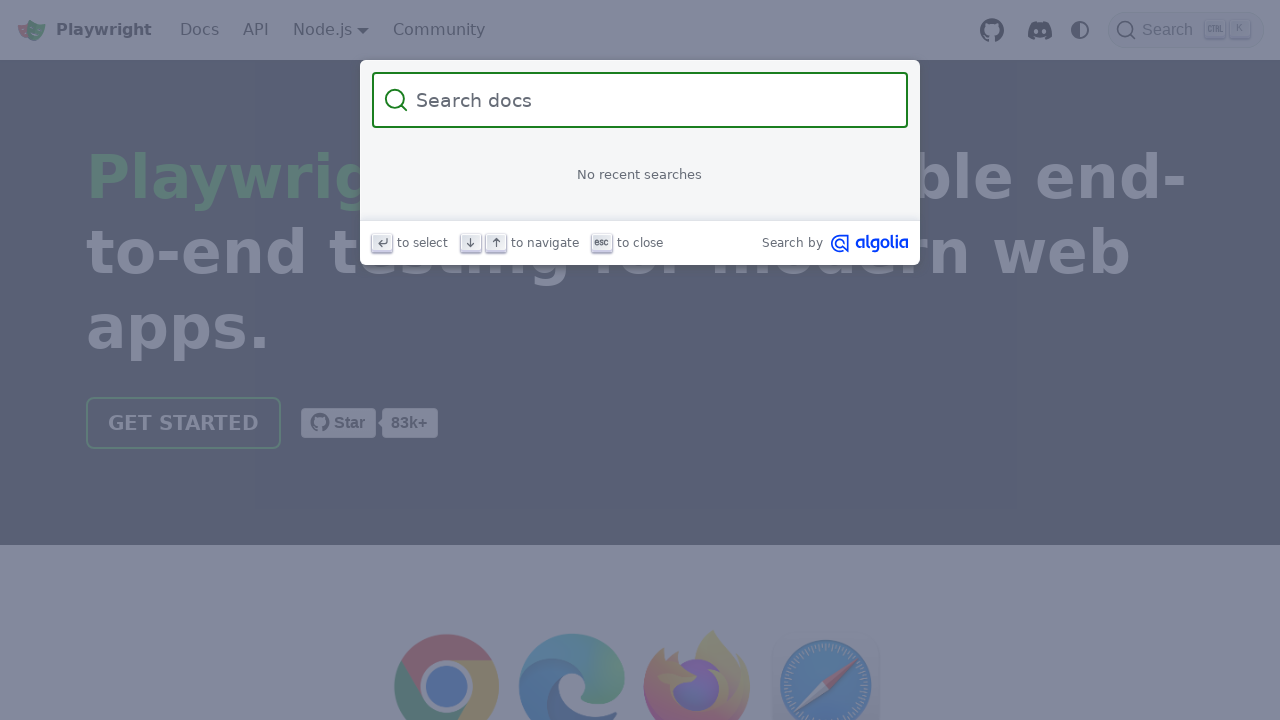

Clicked on search input field at (652, 100) on internal:attr=[placeholder="Search docs"i]
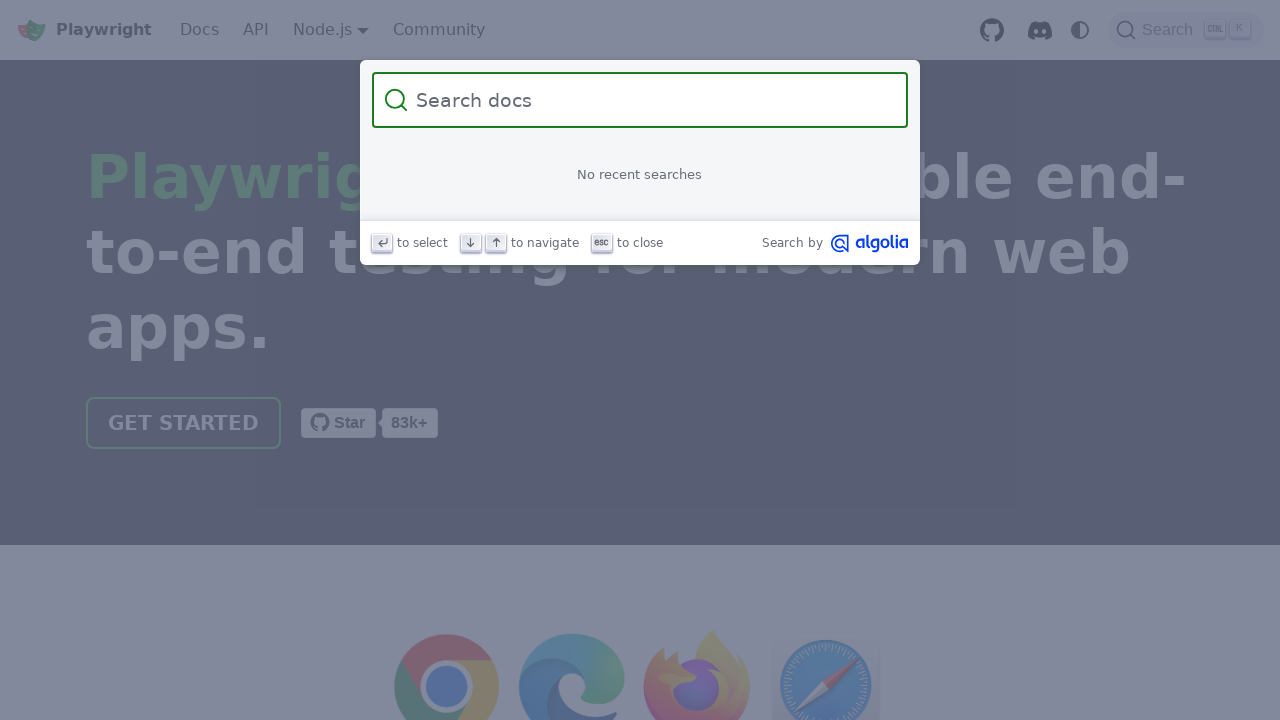

Filled search input with 'havetext' on internal:attr=[placeholder="Search docs"i]
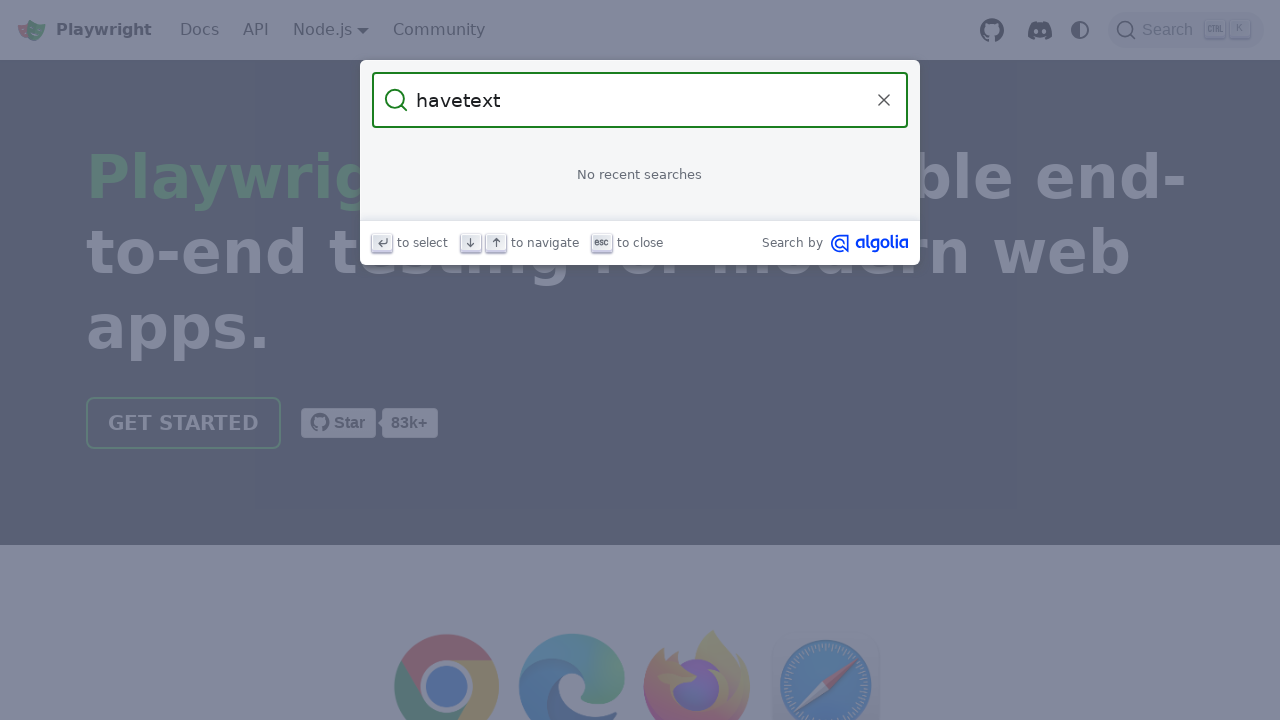

Search results dropdown container loaded
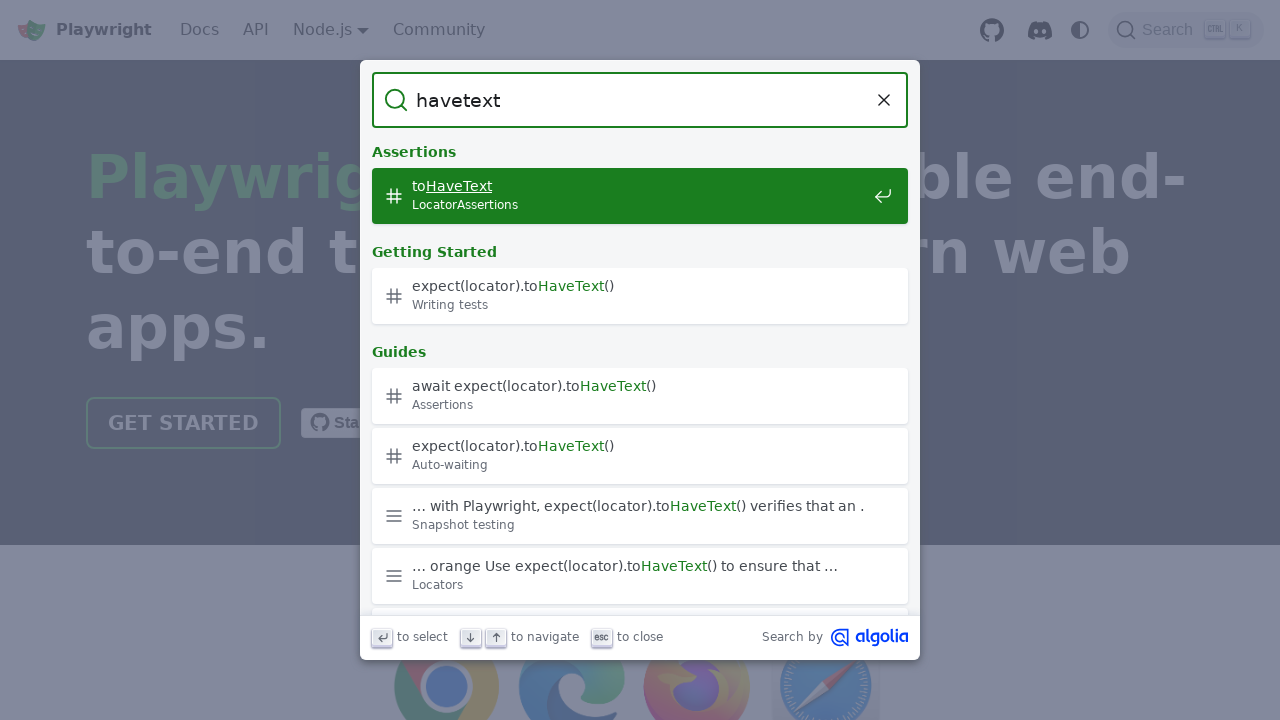

Counted 7 result sections
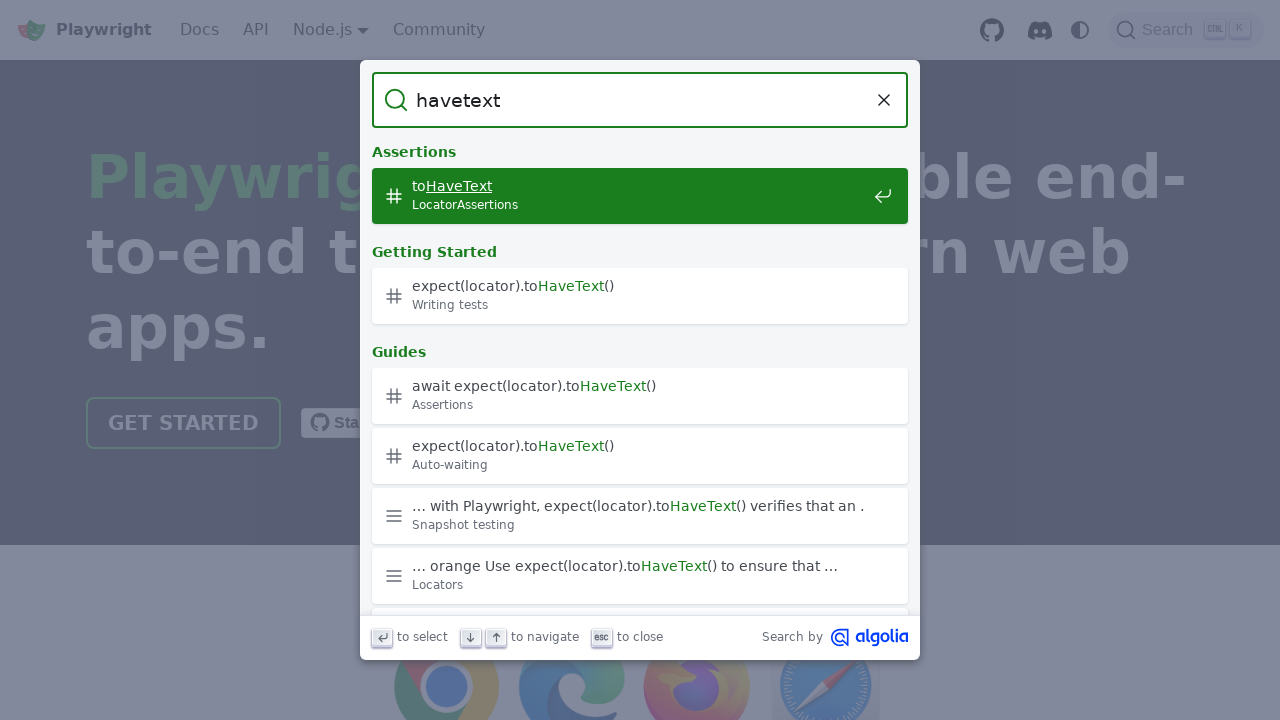

Verified that at least one result section is displayed
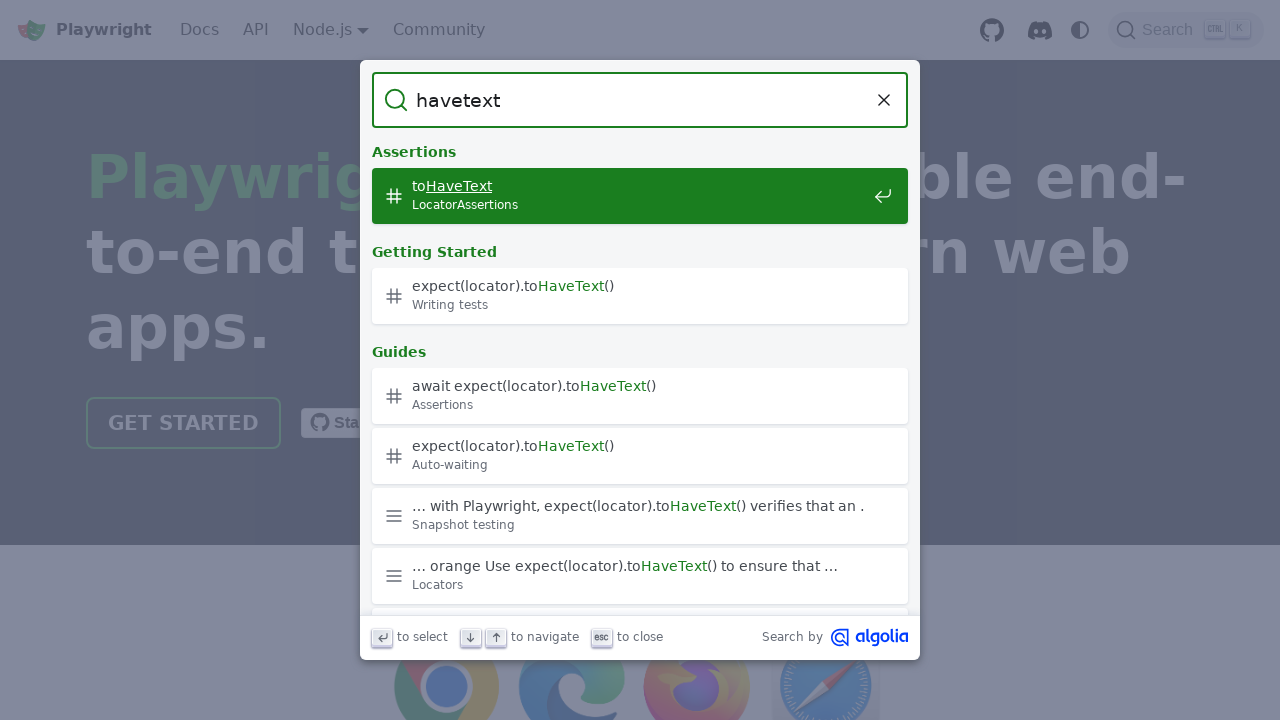

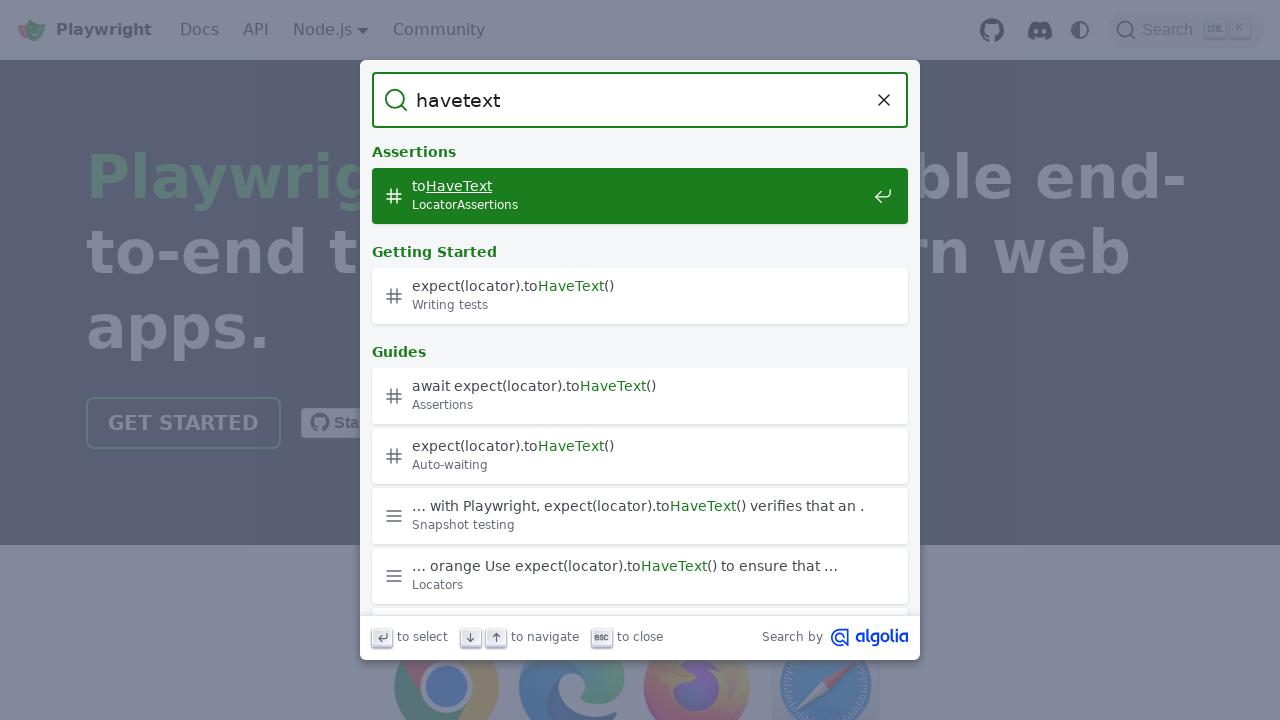